Tests the age form by entering a name and age, submitting the form, and verifying the result message

Starting URL: https://kristinek.github.io/site/examples/age

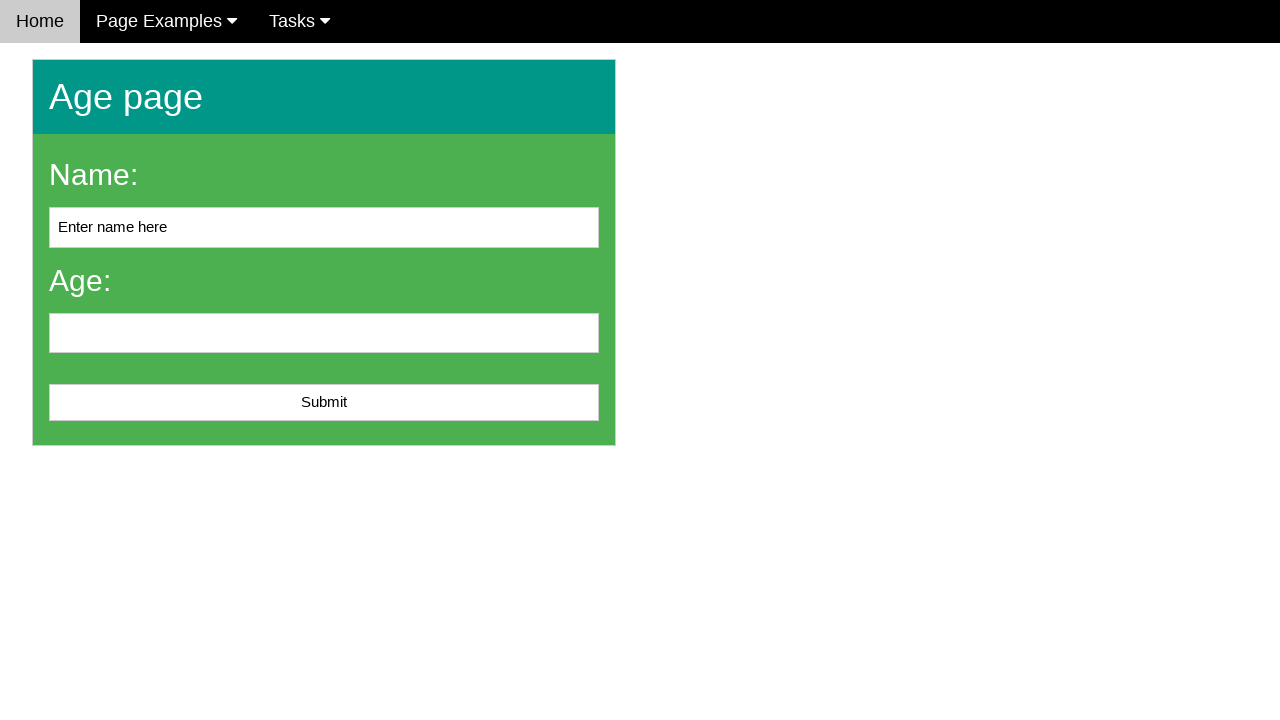

Cleared name input field on #name
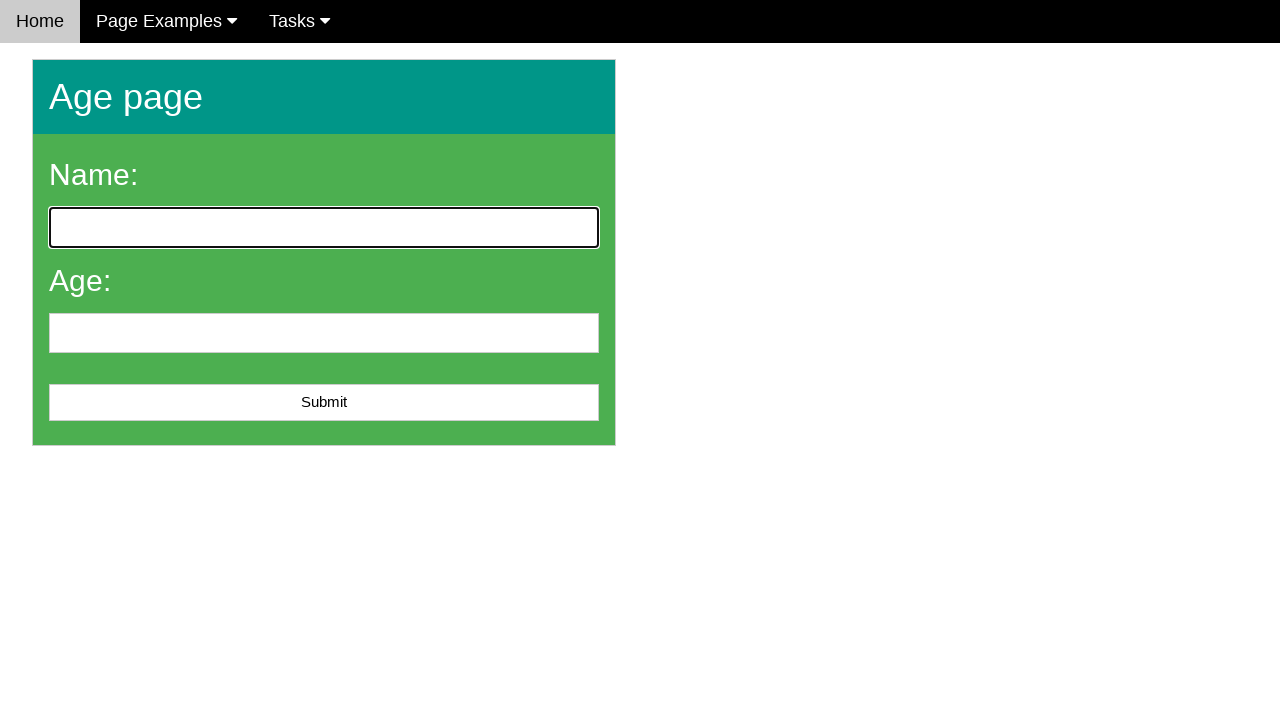

Filled name field with 'John Smith' on #name
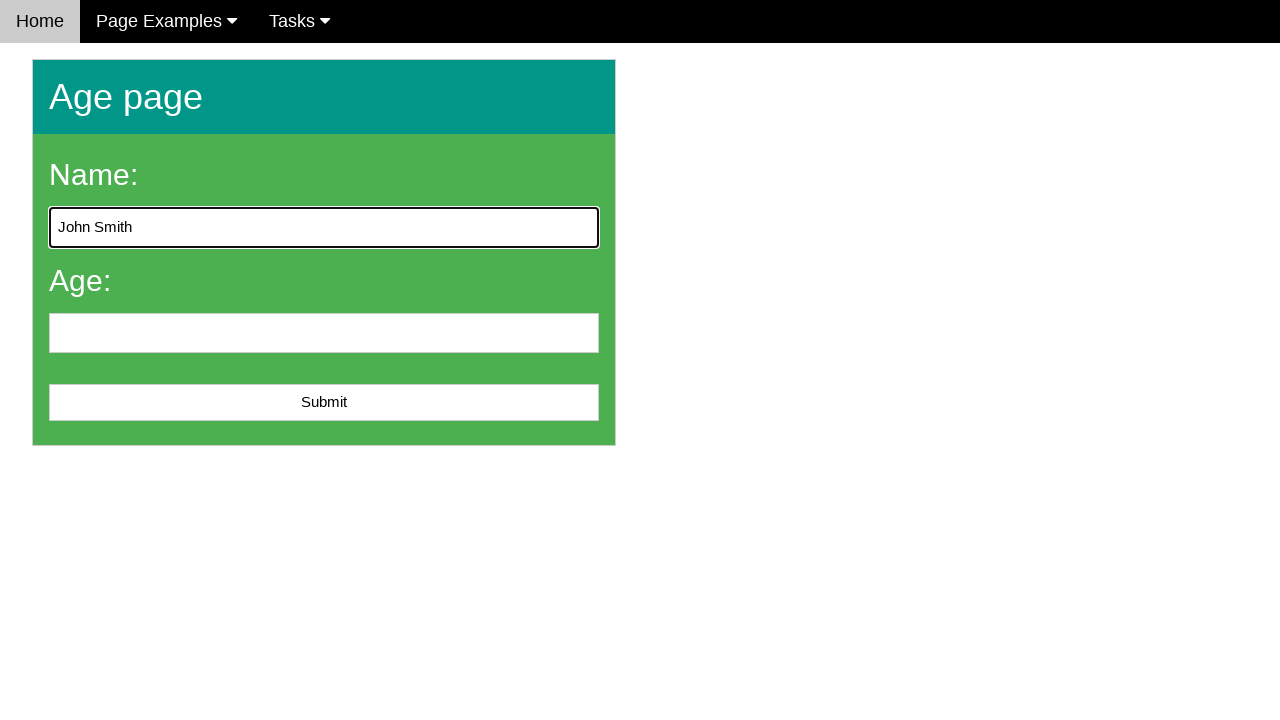

Filled age field with '25' on #age
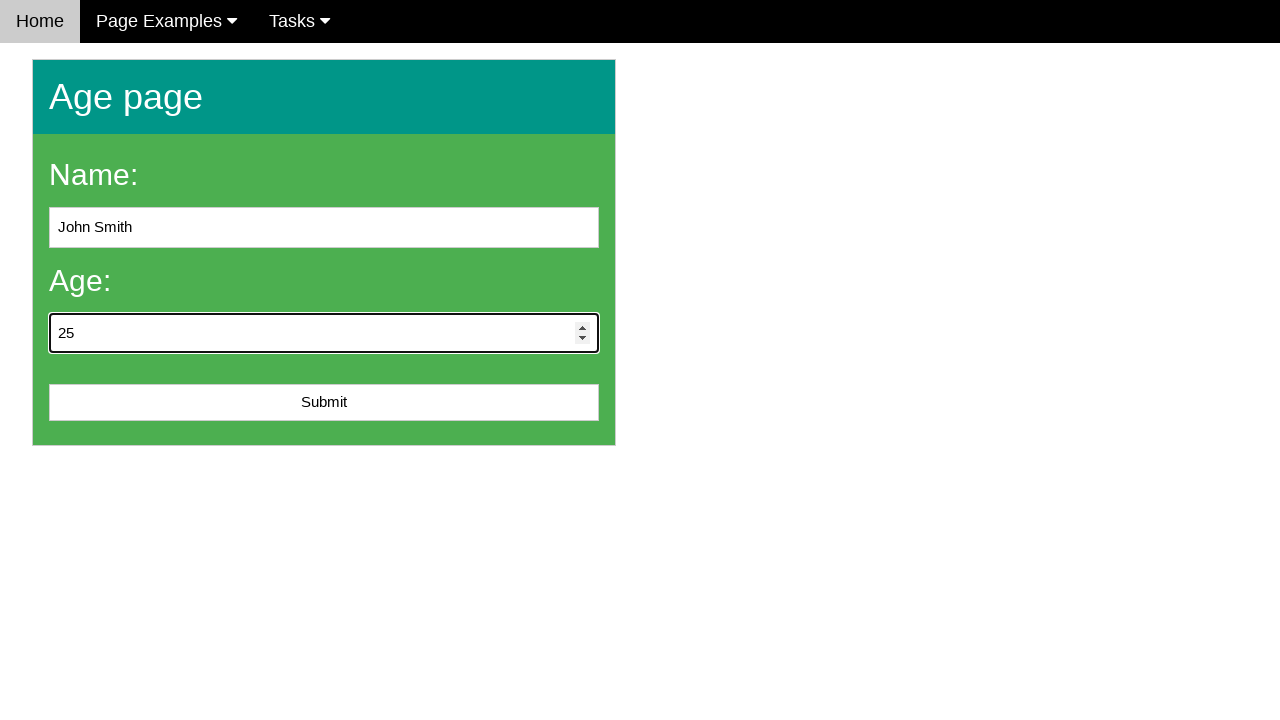

Clicked submit button to submit age form at (324, 403) on #submit
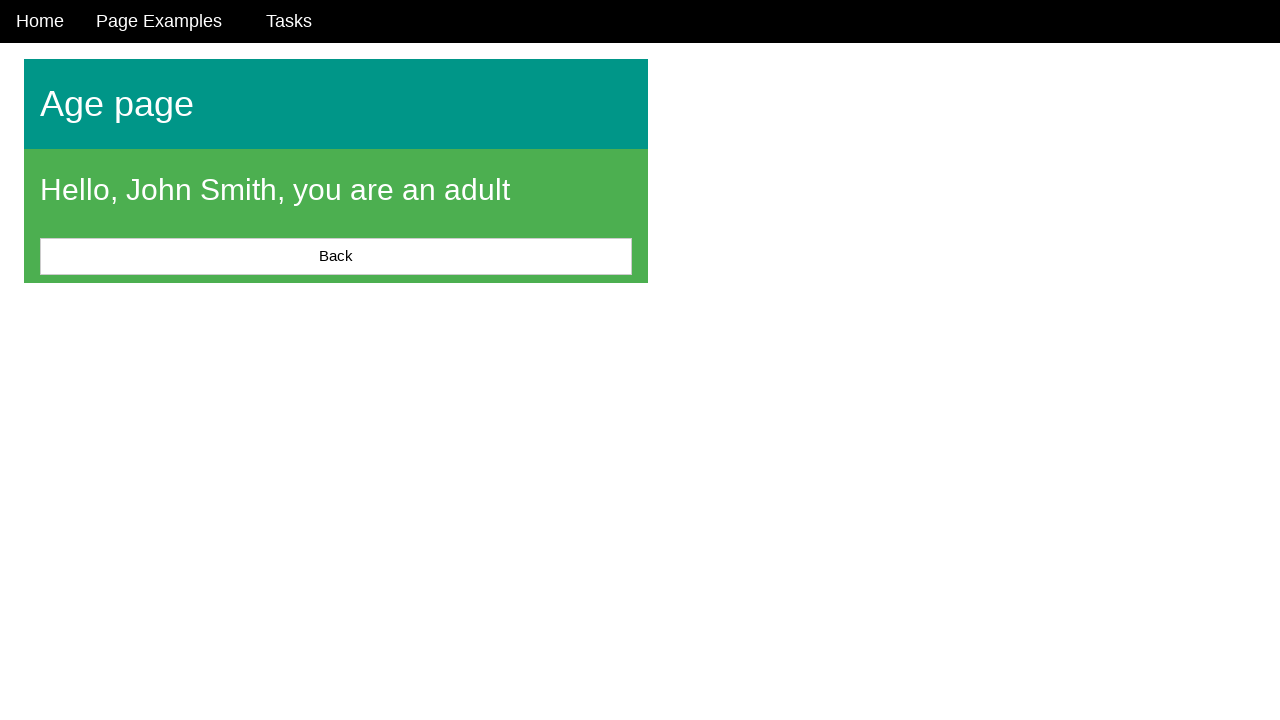

Result message appeared on page
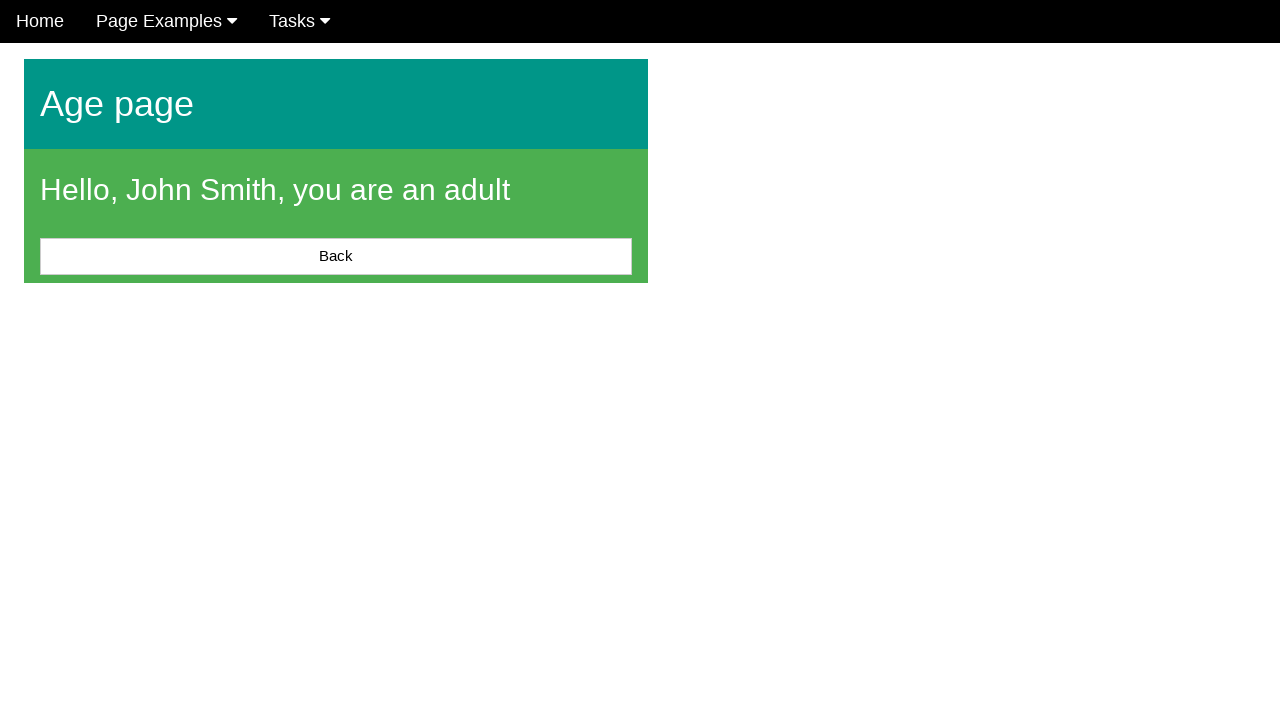

Retrieved message text content
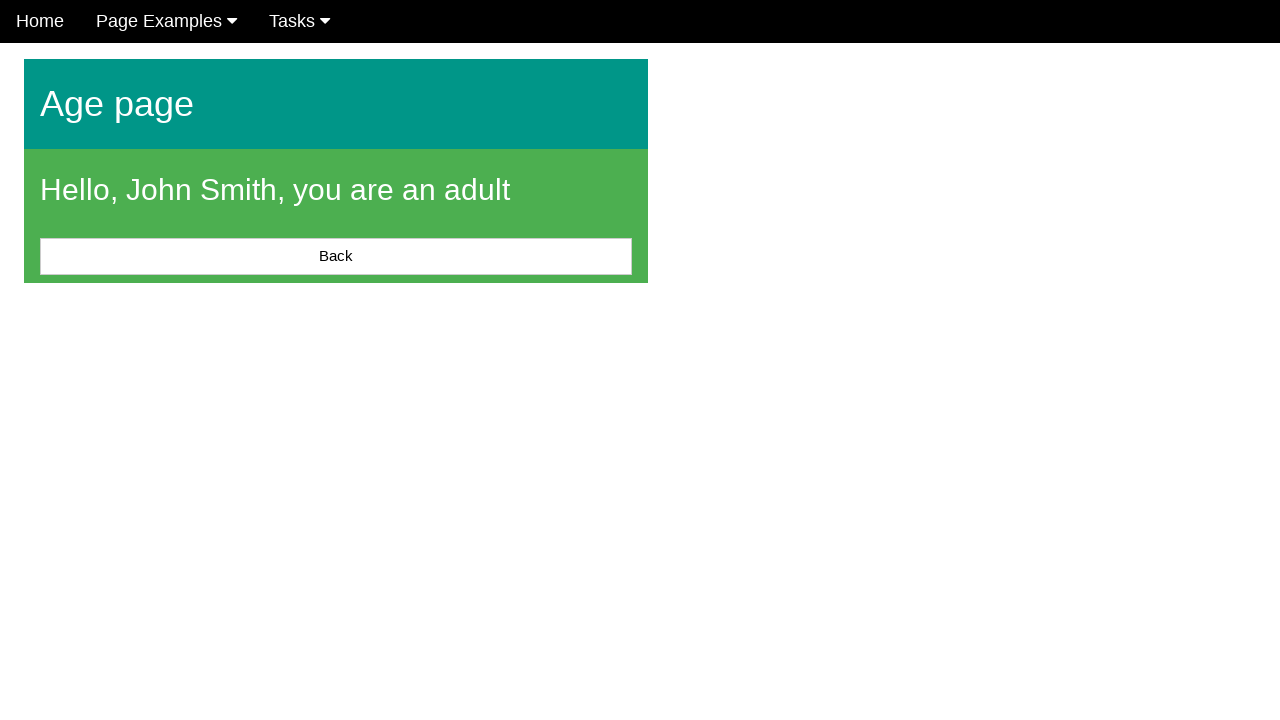

Verified that message text is not empty
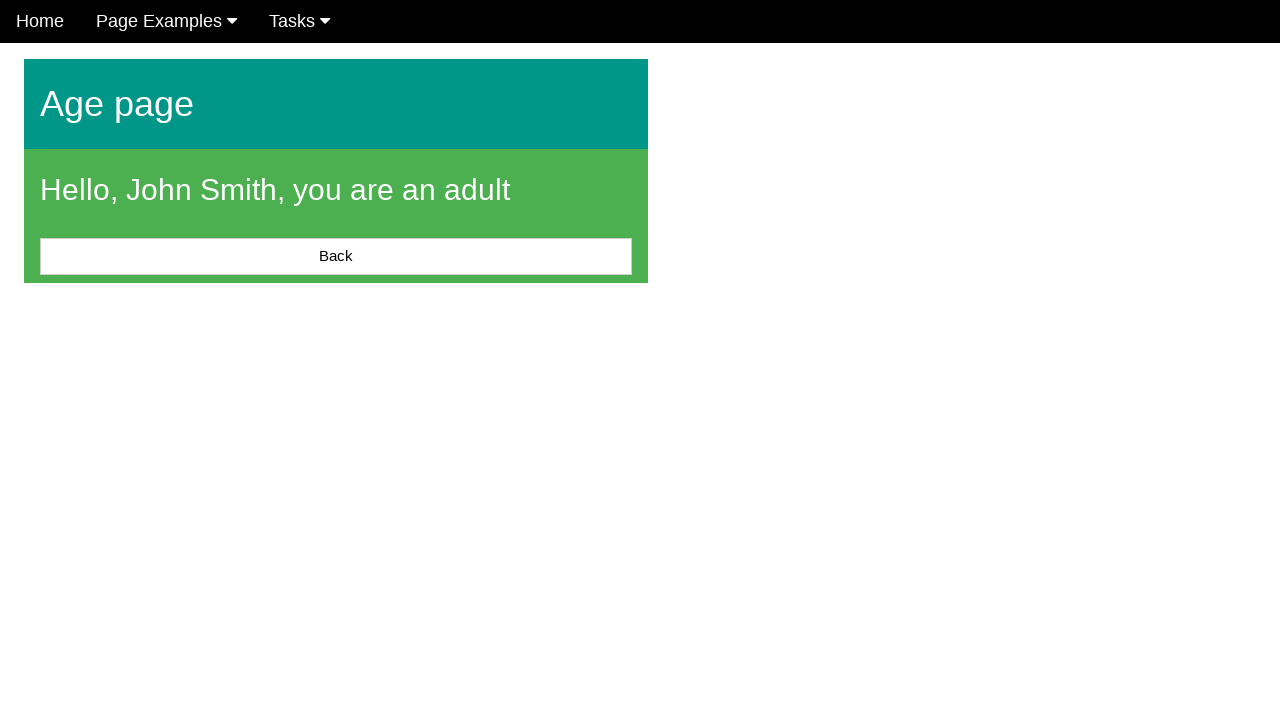

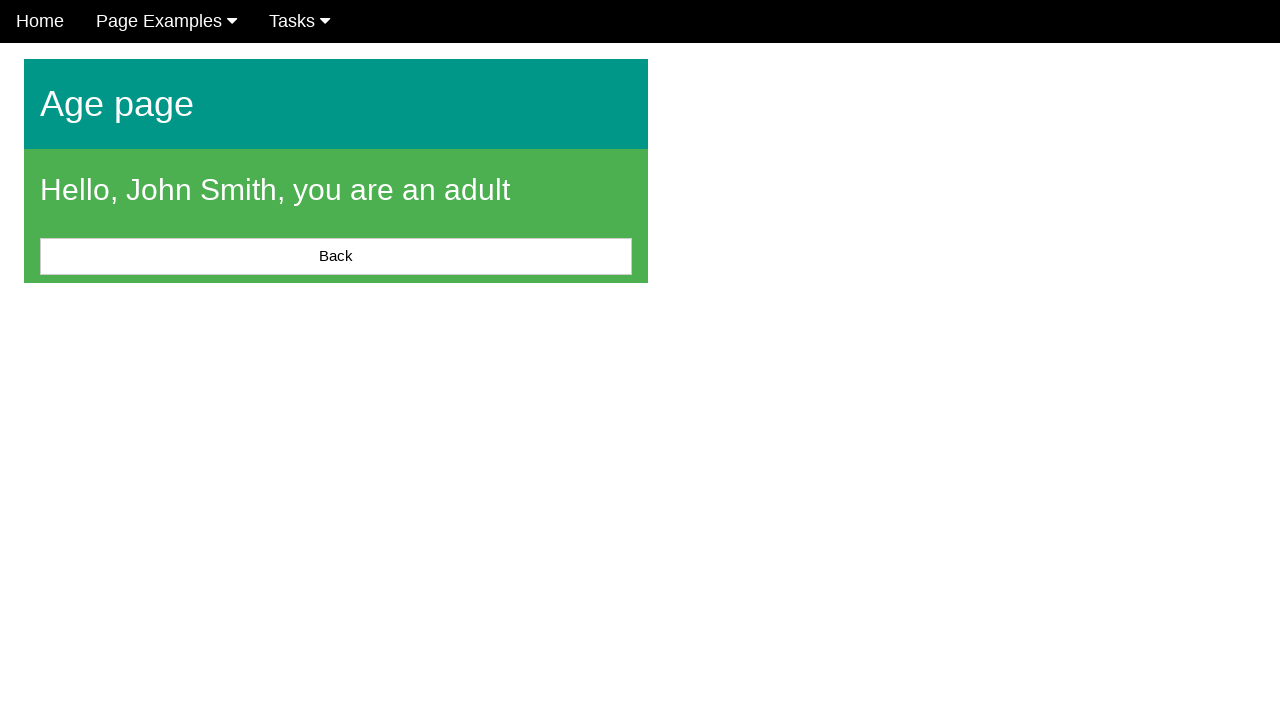